Tests the Bootstrap checkout form example by filling in billing address fields (first name, last name, username, email, address), selecting country and state from dropdowns, filling payment information (credit card name, number, expiration, CVV), and clicking the submit button.

Starting URL: https://getbootstrap.com/docs/4.0/examples/checkout/

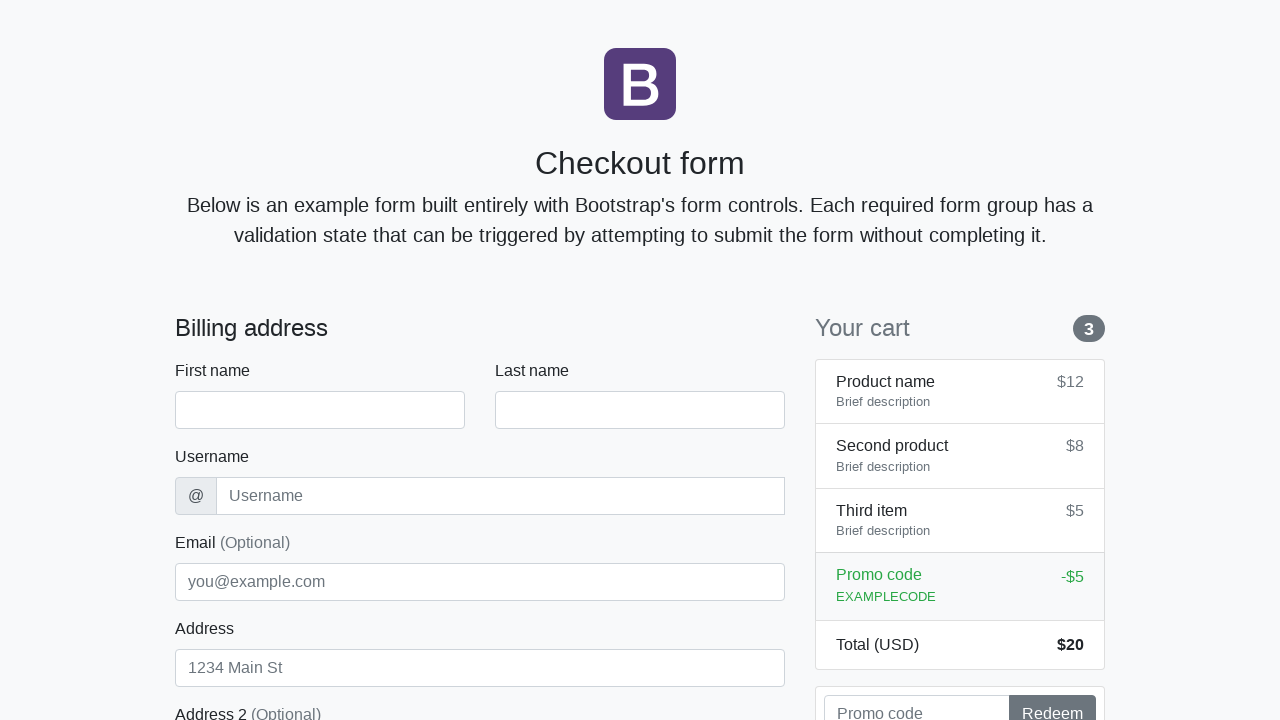

Waited for first name field to load
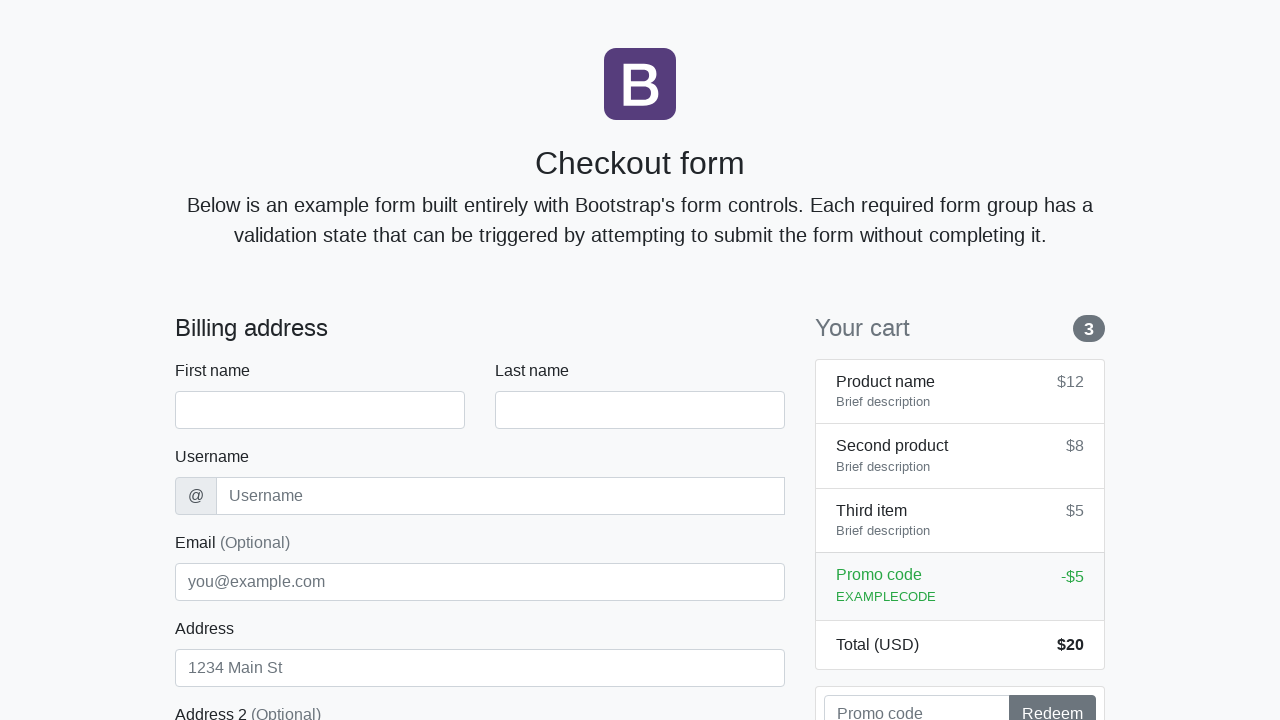

Filled first name field with 'Marcus' on #firstName
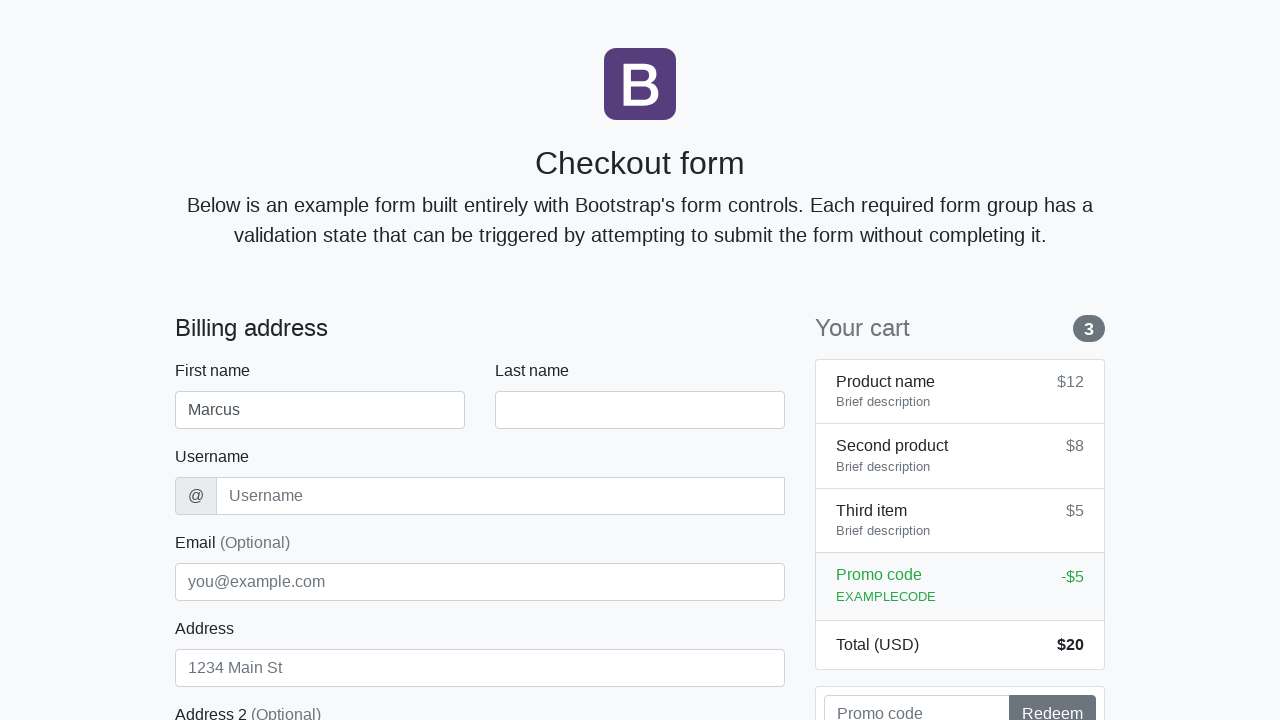

Filled last name field with 'Thompson' on #lastName
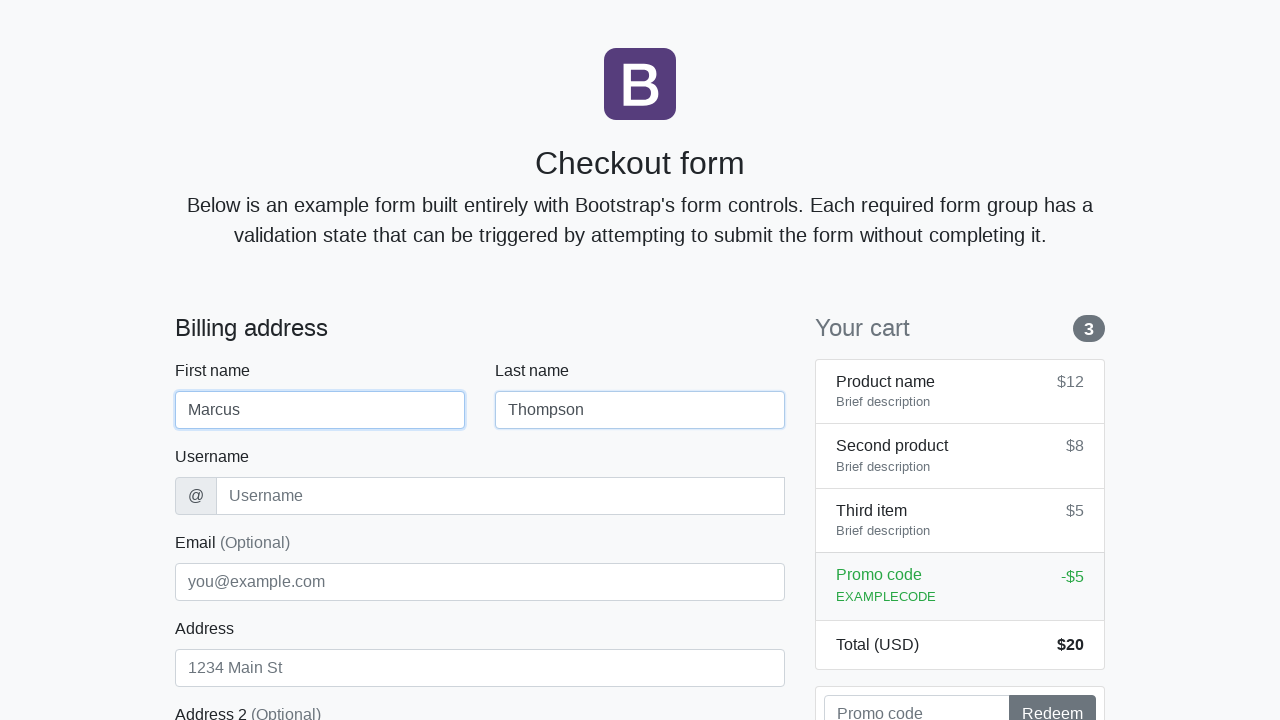

Filled username field with 'mthompson2024' on #username
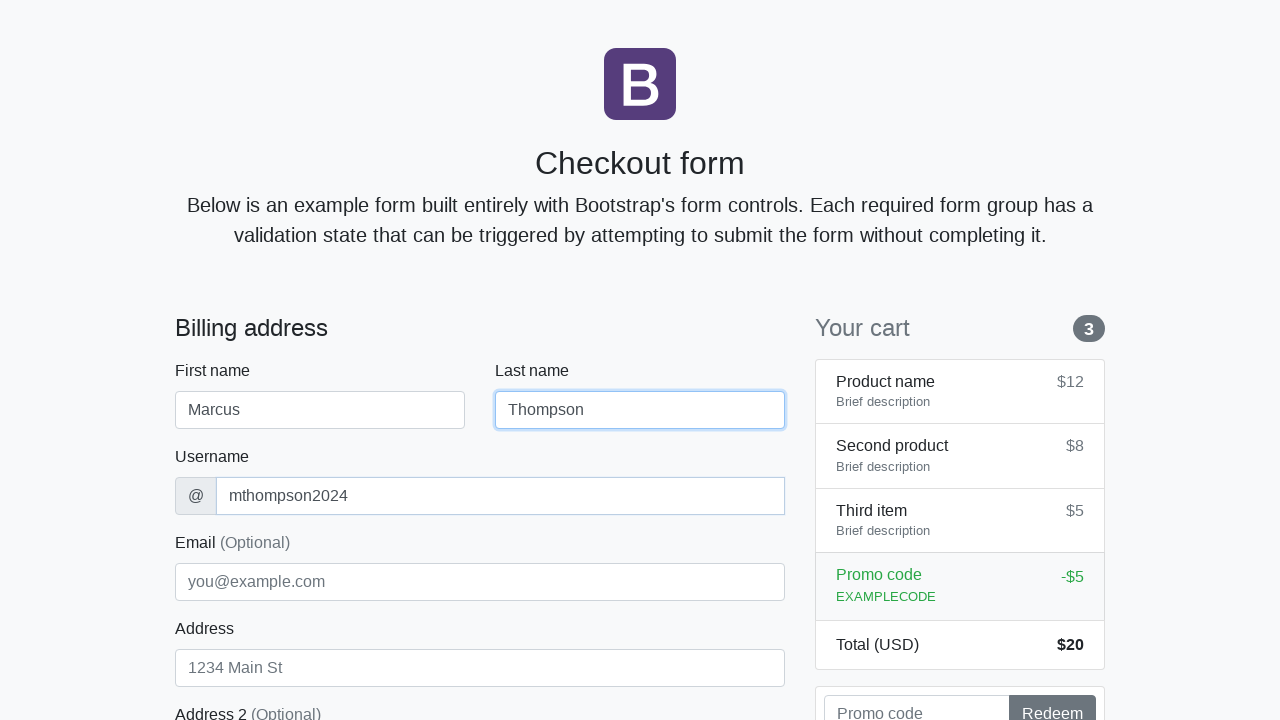

Filled address field with '742 Evergreen Terrace' on #address
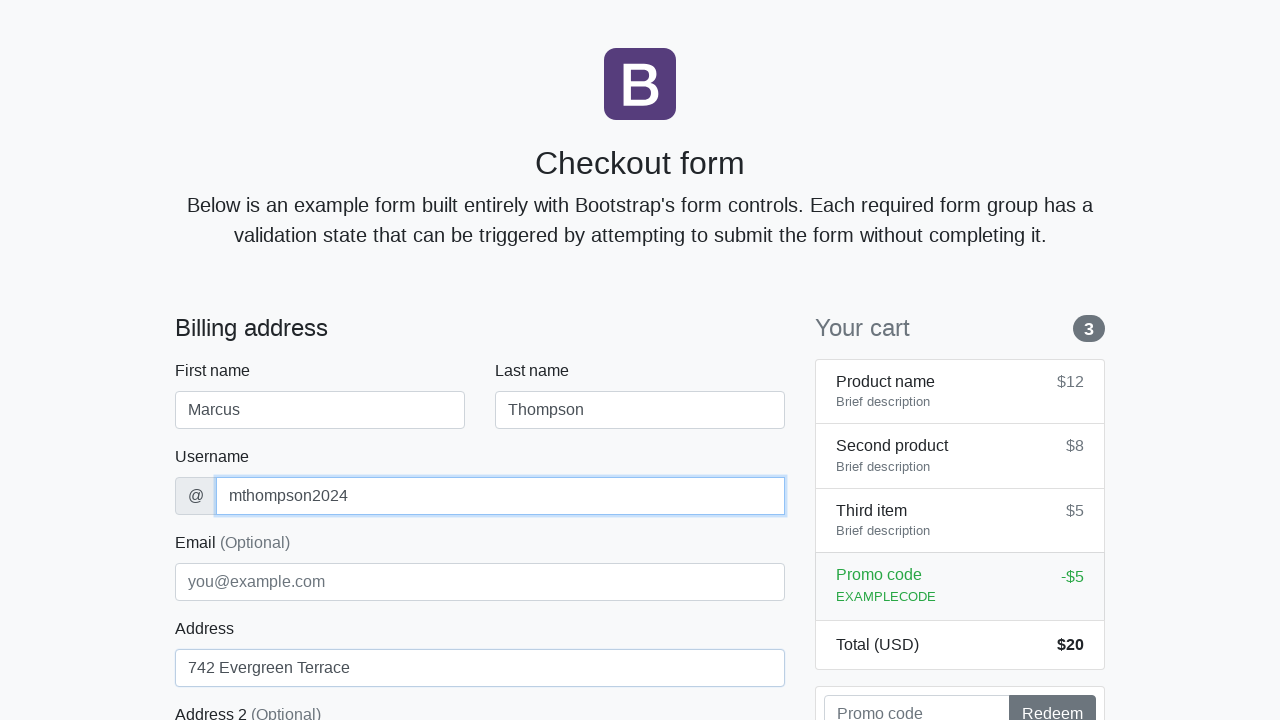

Filled email field with 'marcus.thompson@example.com' on #email
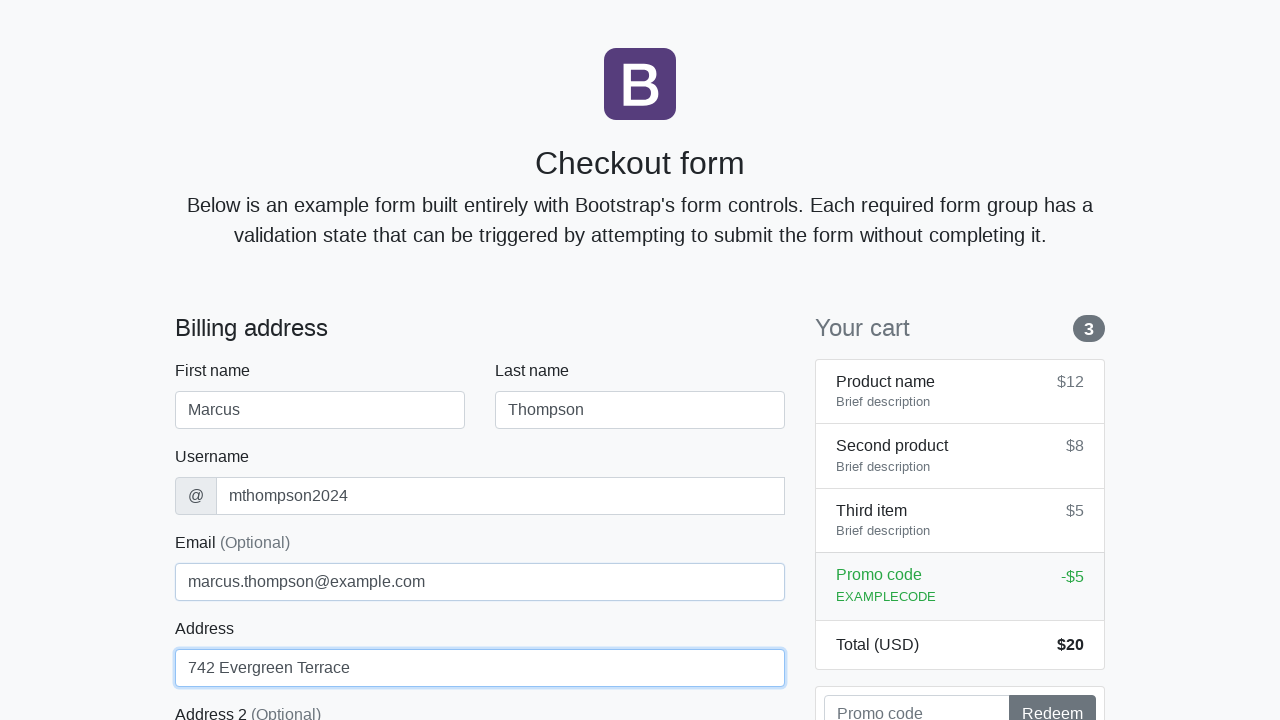

Selected 'United States' from country dropdown on #country
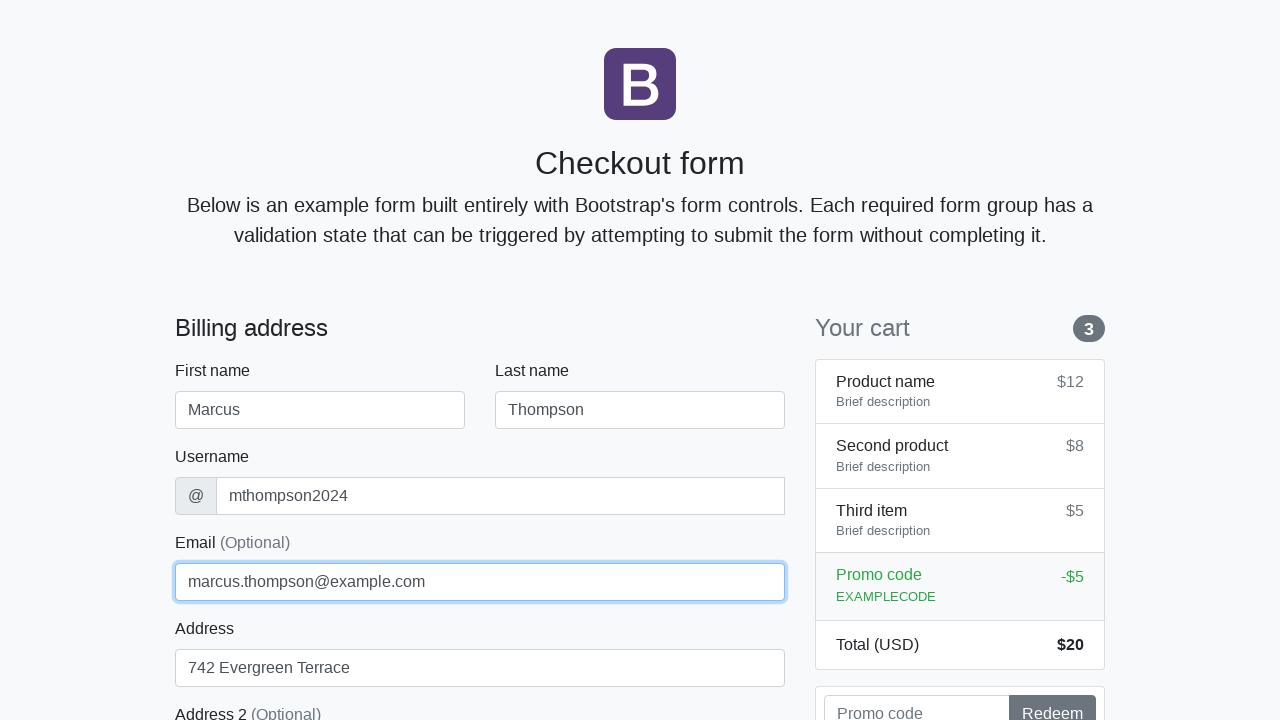

Selected 'California' from state dropdown on #state
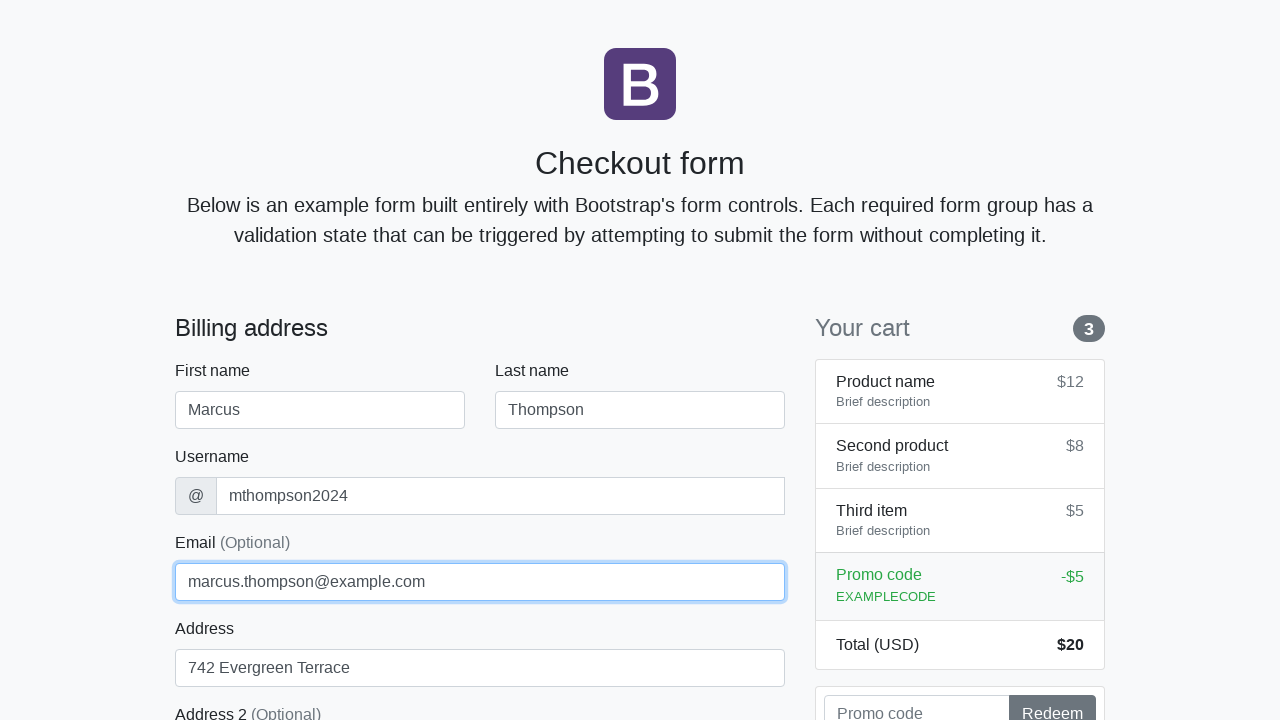

Filled zip code field with '94102' on #zip
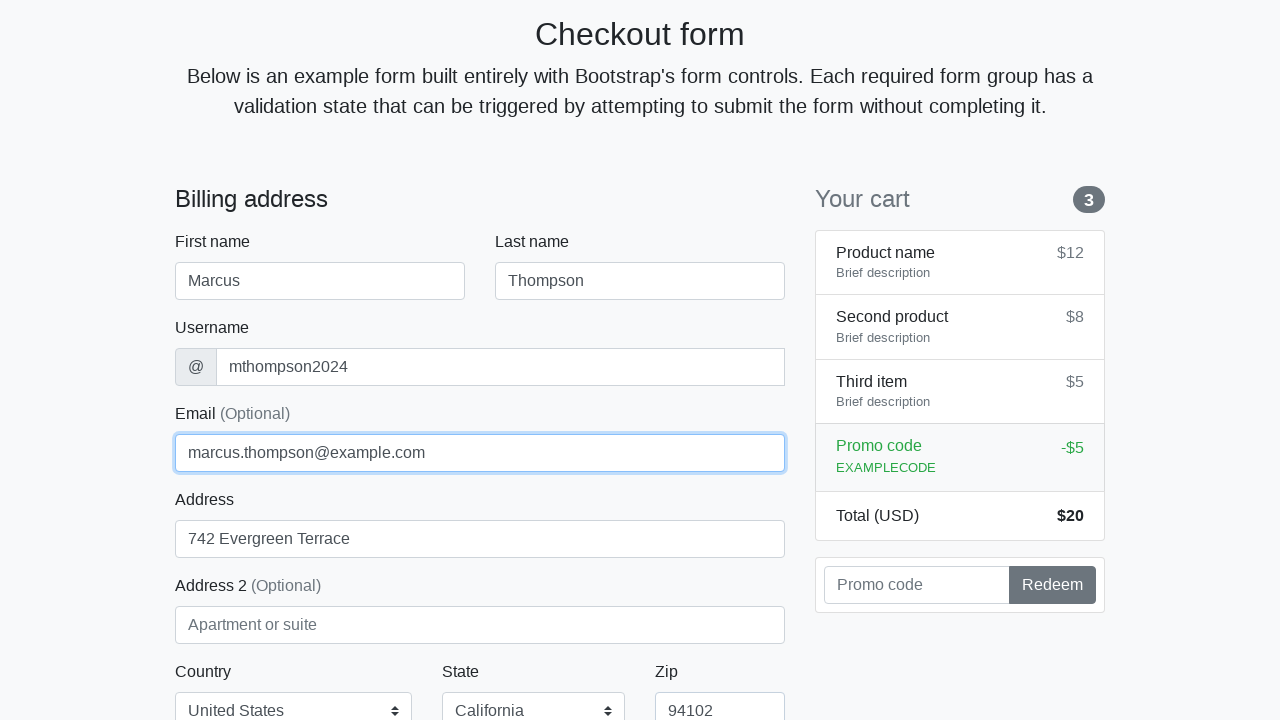

Filled credit card name field with 'Marcus Thompson' on #cc-name
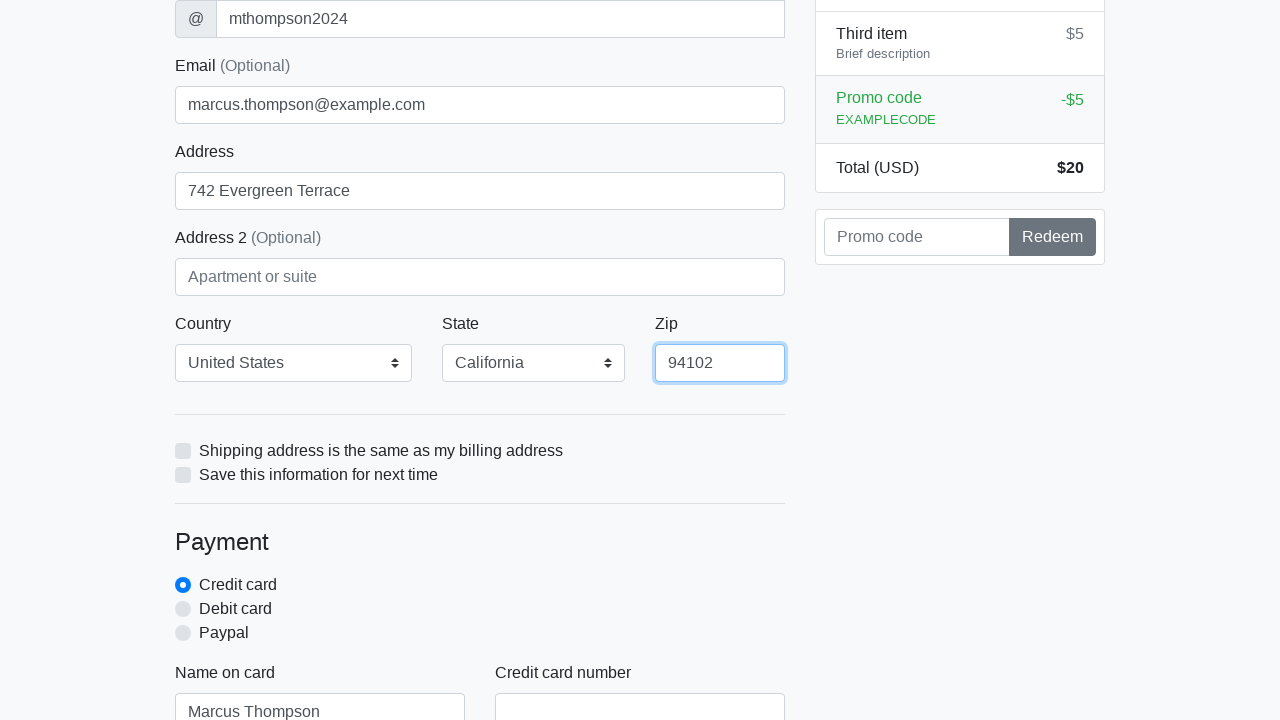

Filled credit card number field with '4532015112830366' on #cc-number
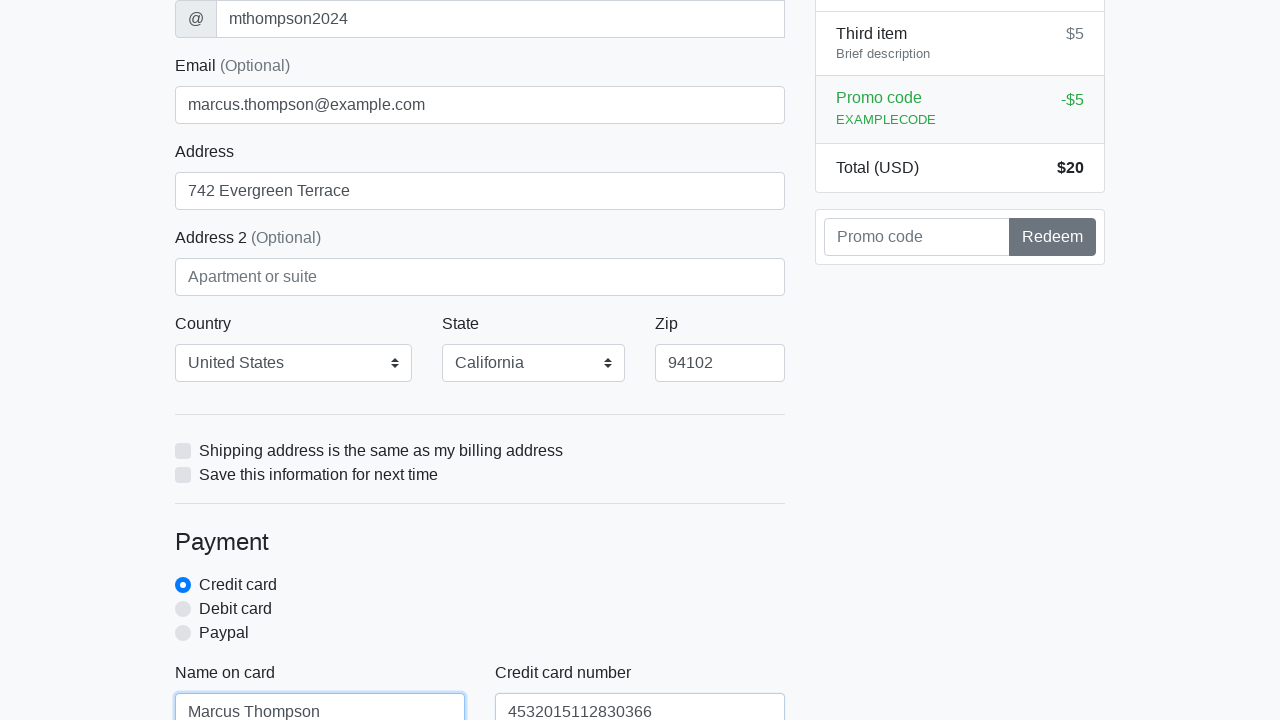

Filled credit card expiration field with '12/2025' on #cc-expiration
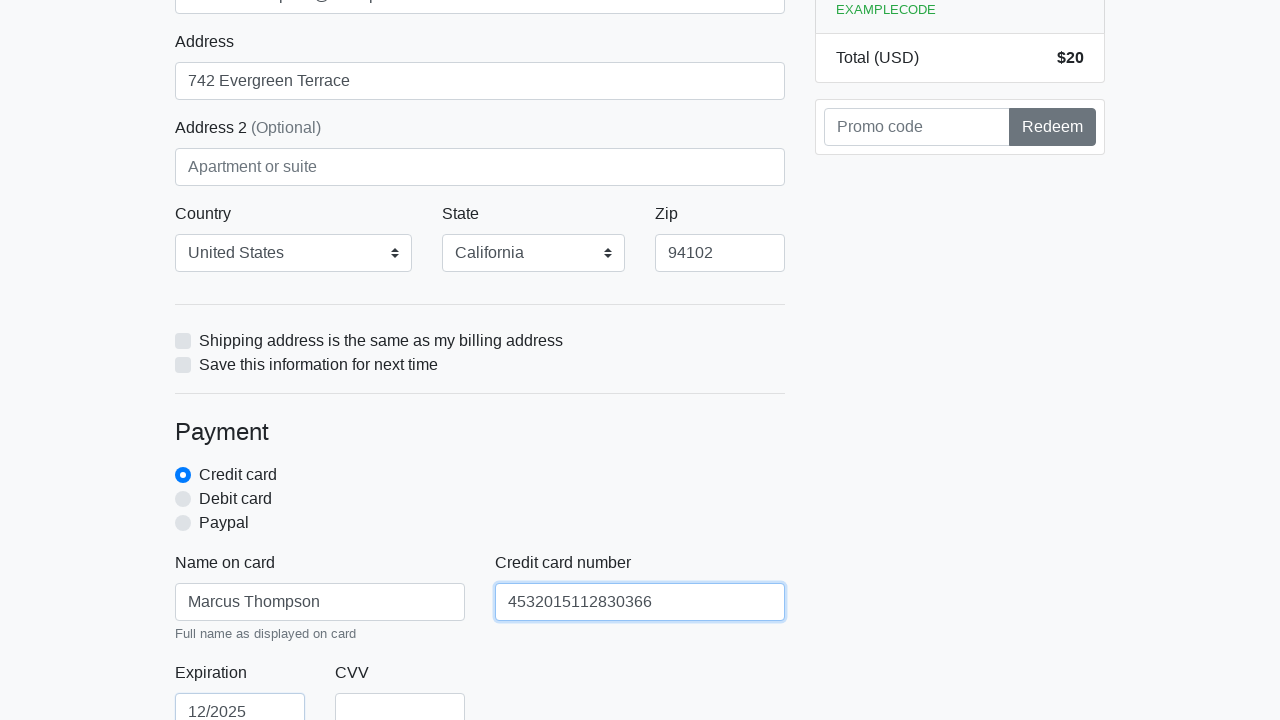

Filled credit card CVV field with '123' on #cc-cvv
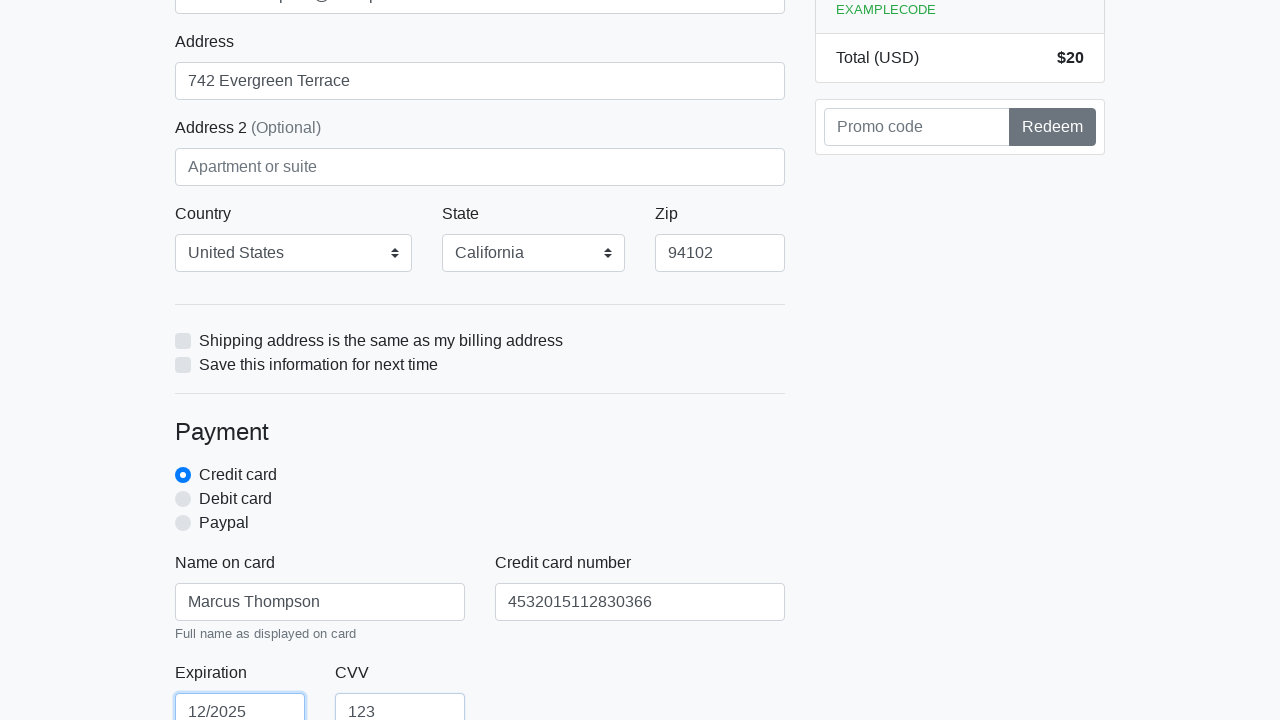

Clicked the submit button to complete checkout at (480, 500) on xpath=/html/body/div/div[2]/div[2]/form/button
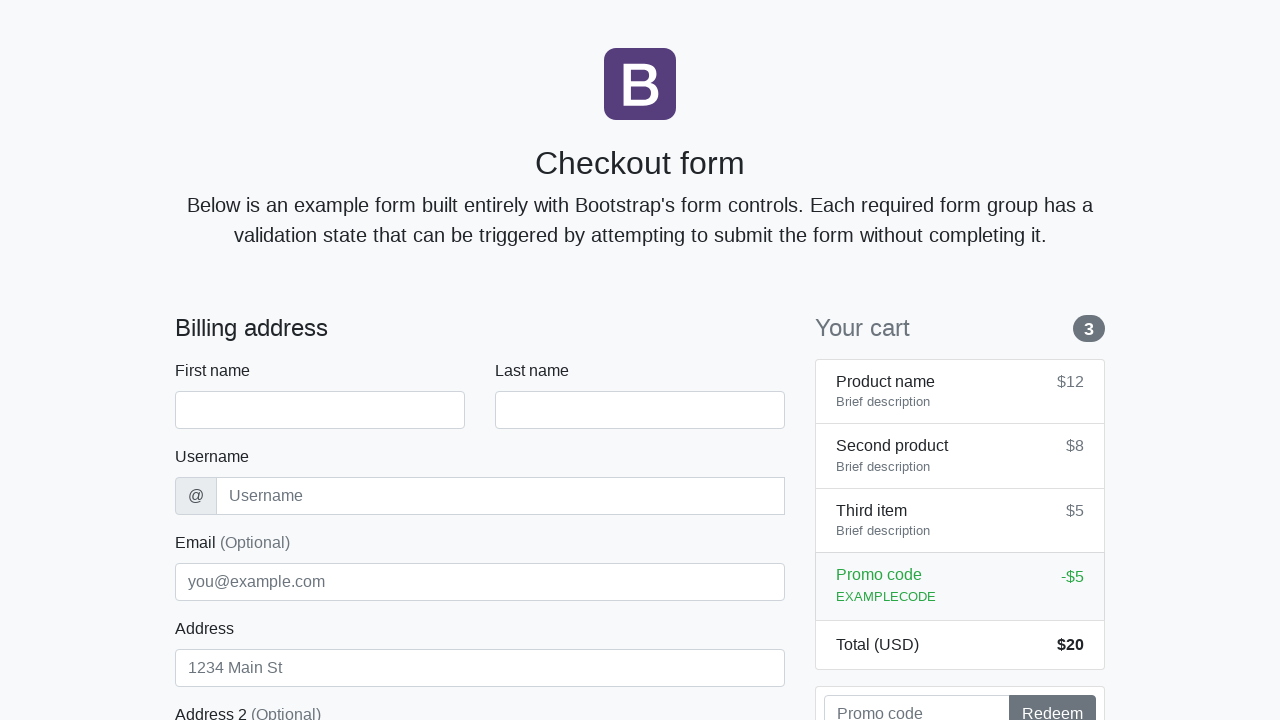

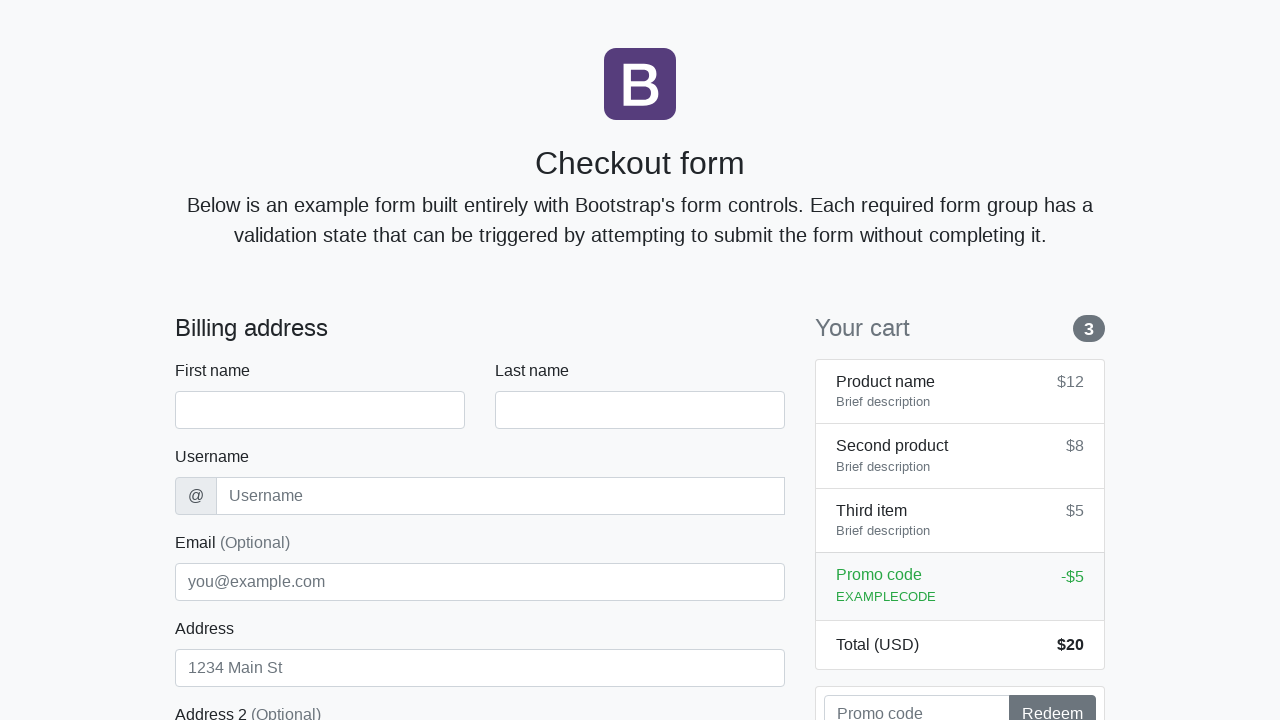